Tests manager functionality to add a new customer to the banking system

Starting URL: https://www.globalsqa.com/angularJs-protractor/BankingProject/#/login

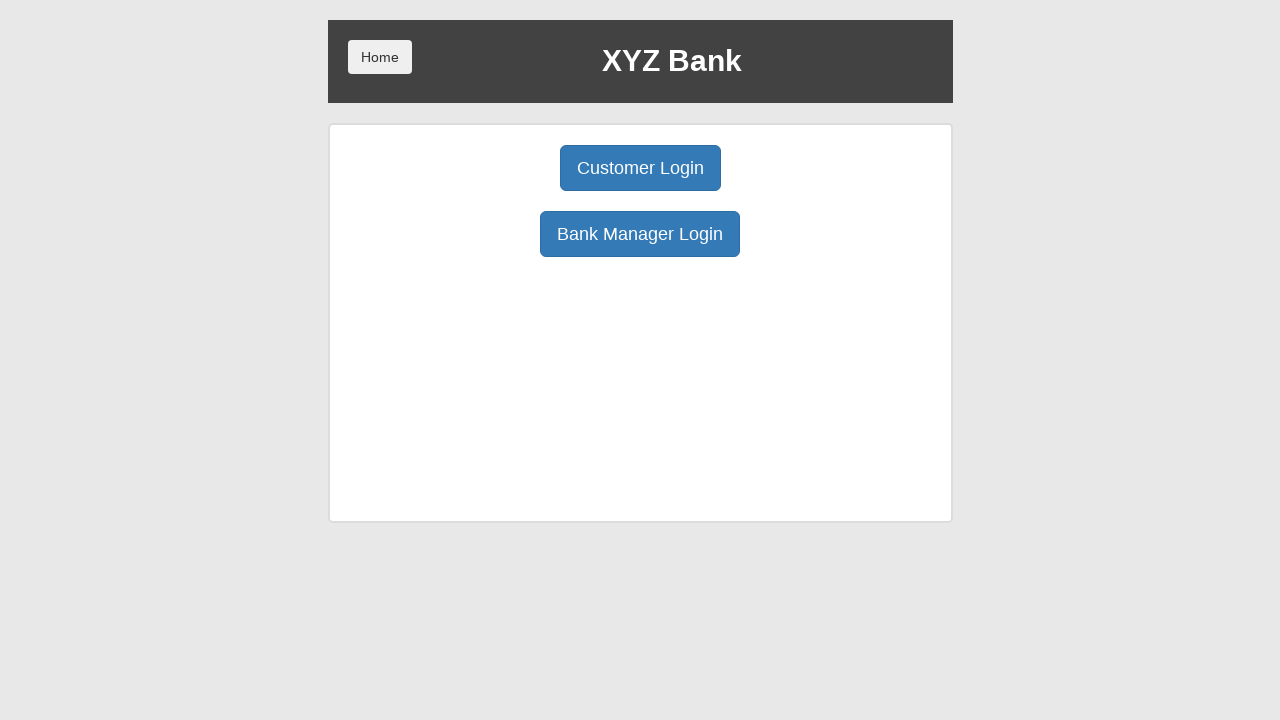

Clicked Bank Manager Login button at (640, 234) on body > div > div > div.ng-scope > div > div.borderM.box.padT20 > div:nth-child(3
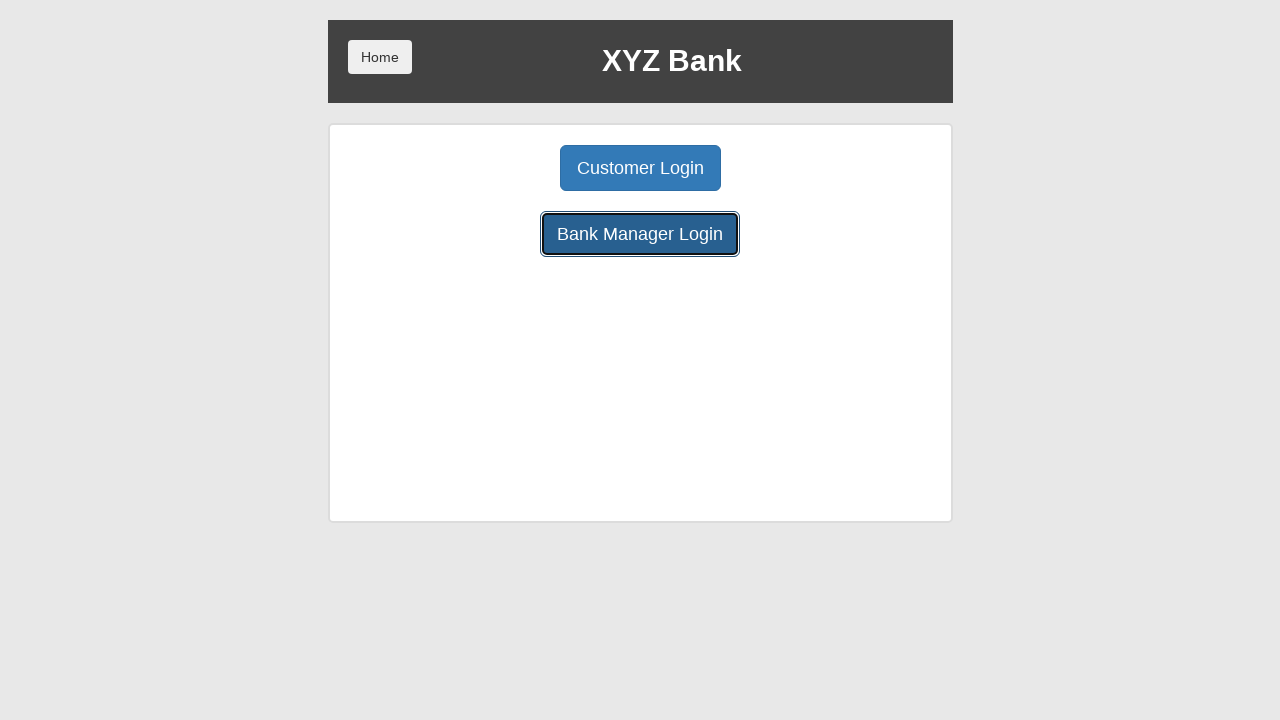

Waited 3 seconds for page to load after Bank Manager Login
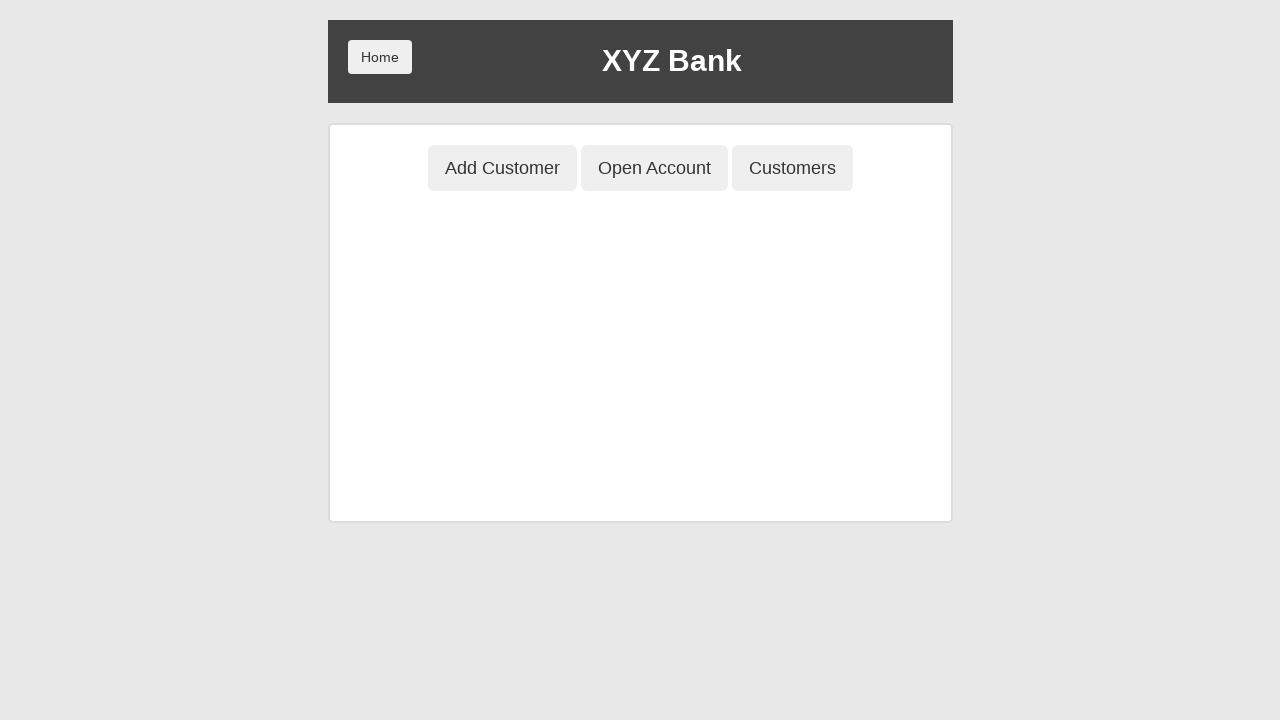

Clicked Customers button to view current list at (792, 168) on body > div > div > div.ng-scope > div > div.center > button:nth-child(3)
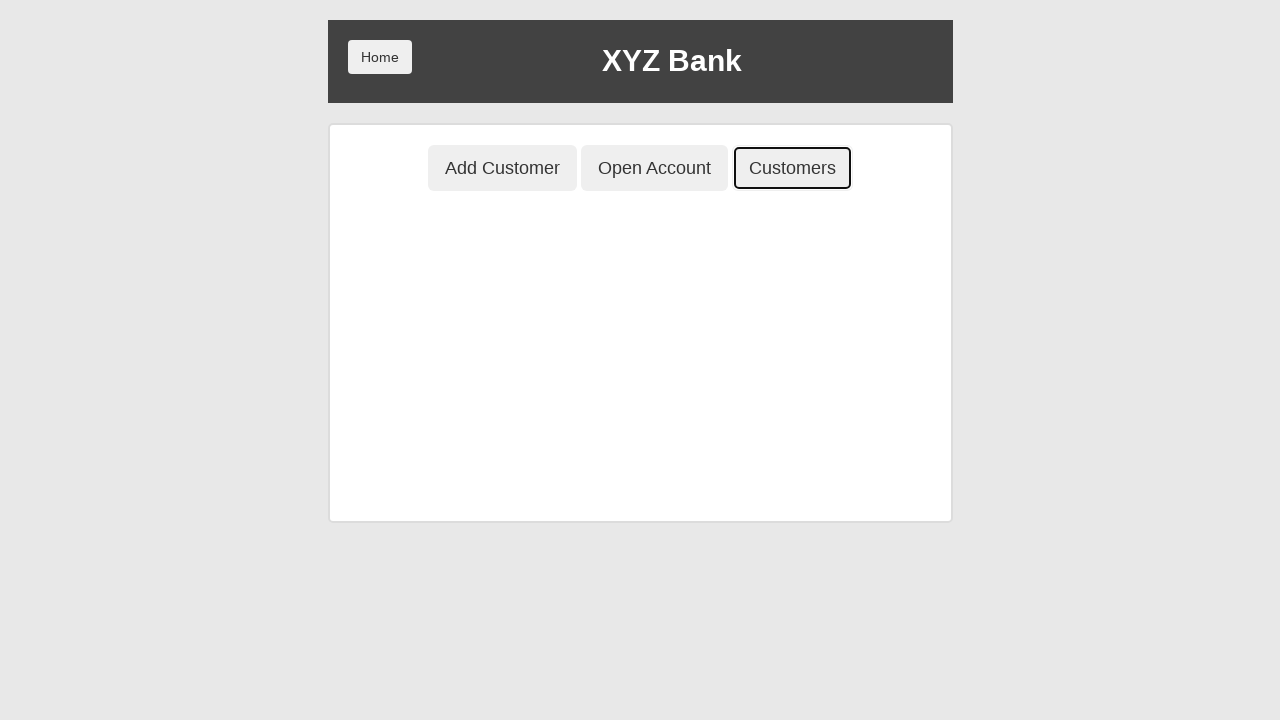

Waited 3 seconds for customers list to load
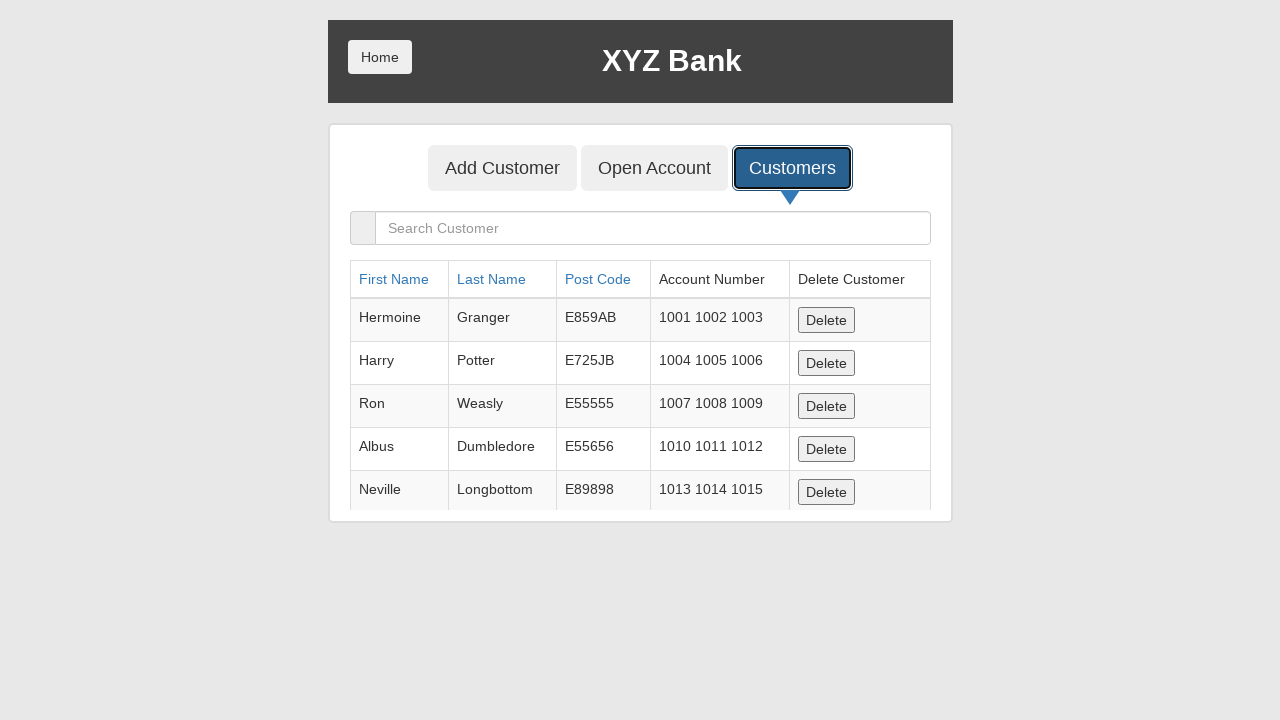

Clicked Add Customer button at (502, 168) on body > div > div > div.ng-scope > div > div.center > button:nth-child(1)
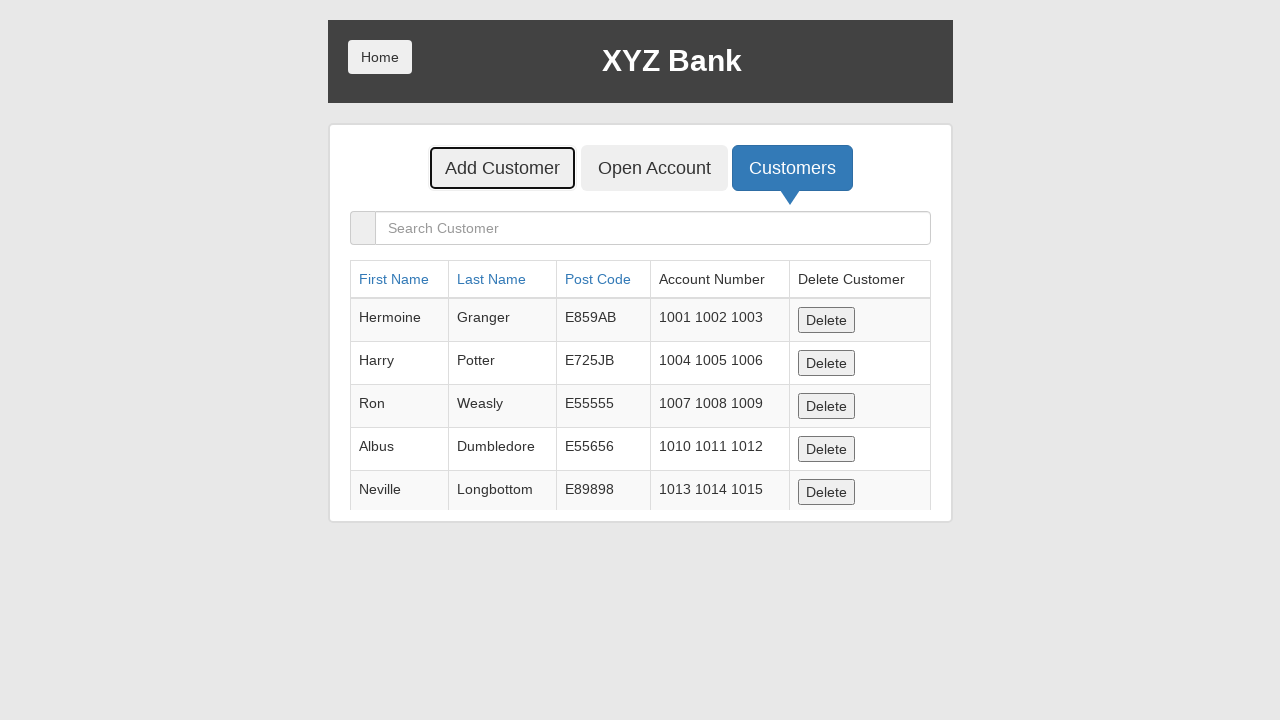

Waited 3 seconds for Add Customer form to appear
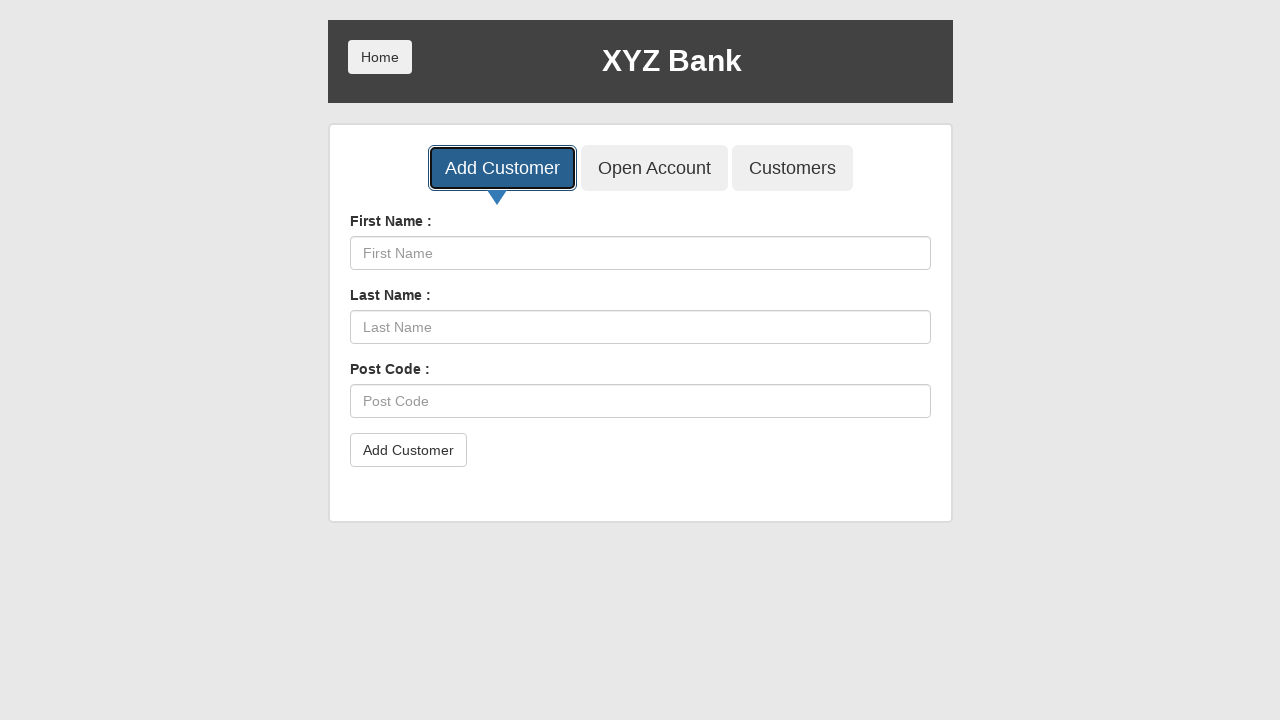

Filled First Name field with 'Severus' on body > div > div > div.ng-scope > div > div.ng-scope > div > div > form > div:nt
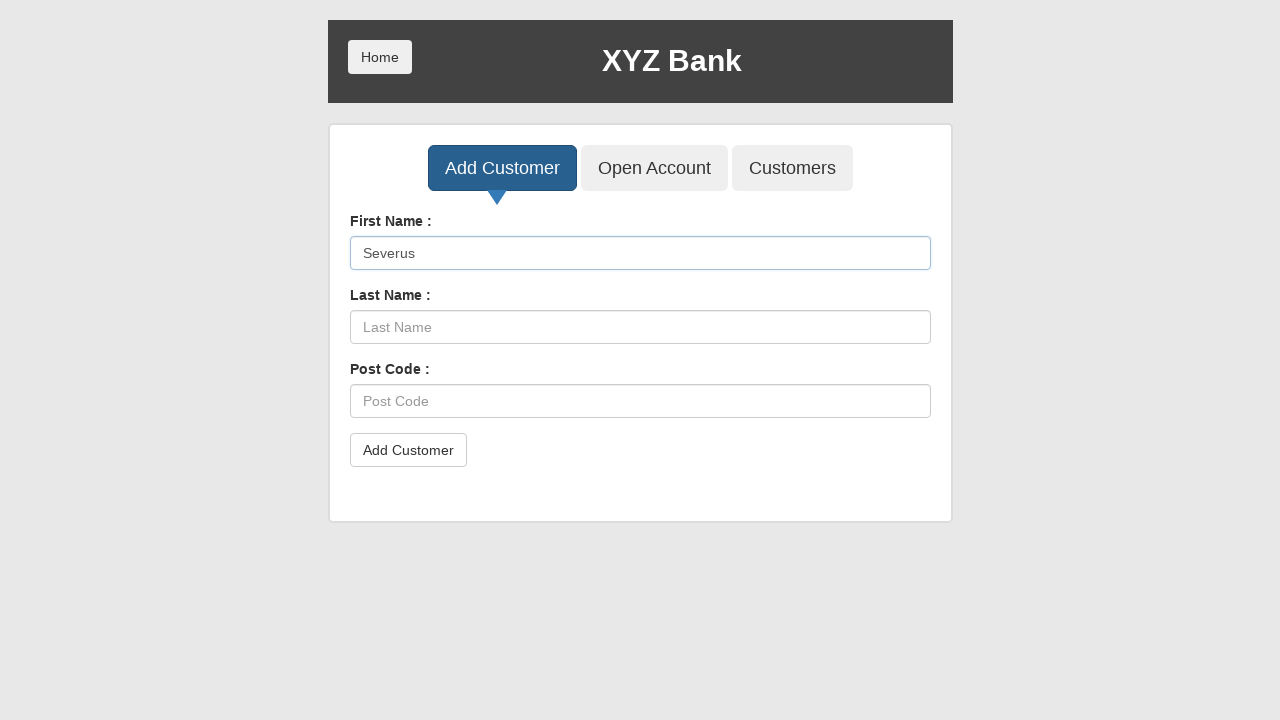

Waited 2 seconds after entering first name
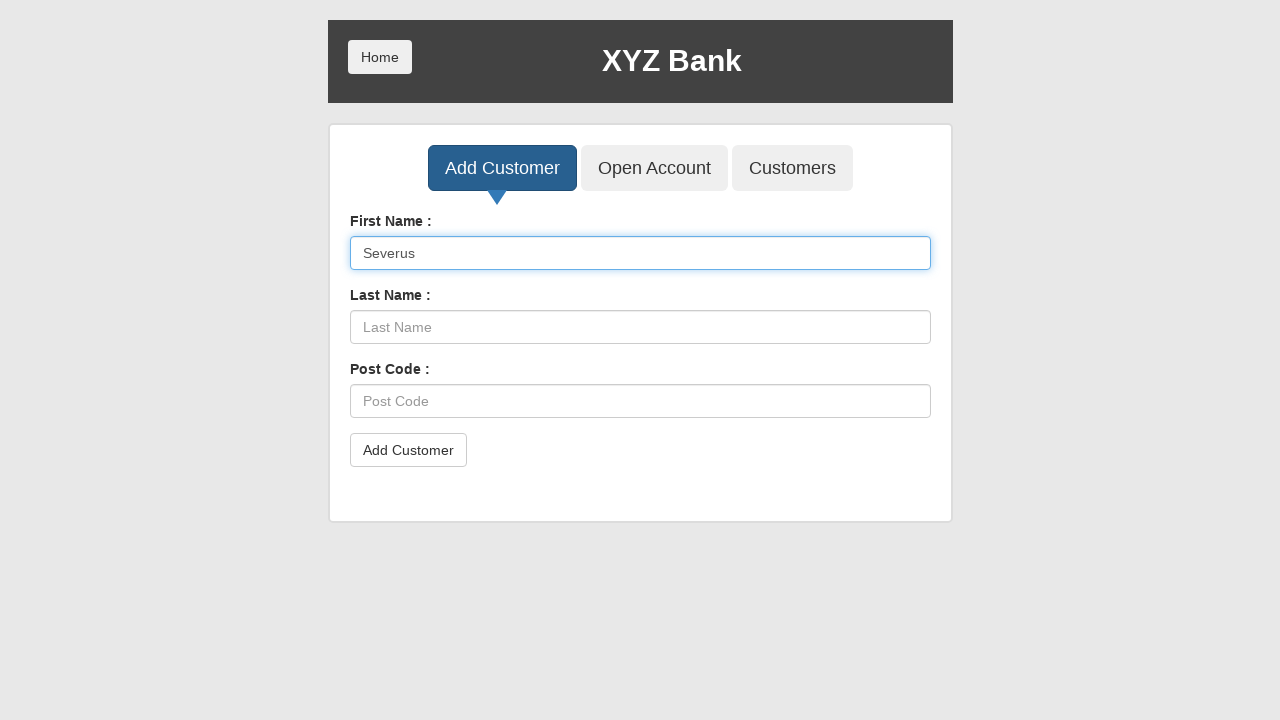

Filled Last Name field with 'Snape' on body > div > div > div.ng-scope > div > div.ng-scope > div > div > form > div:nt
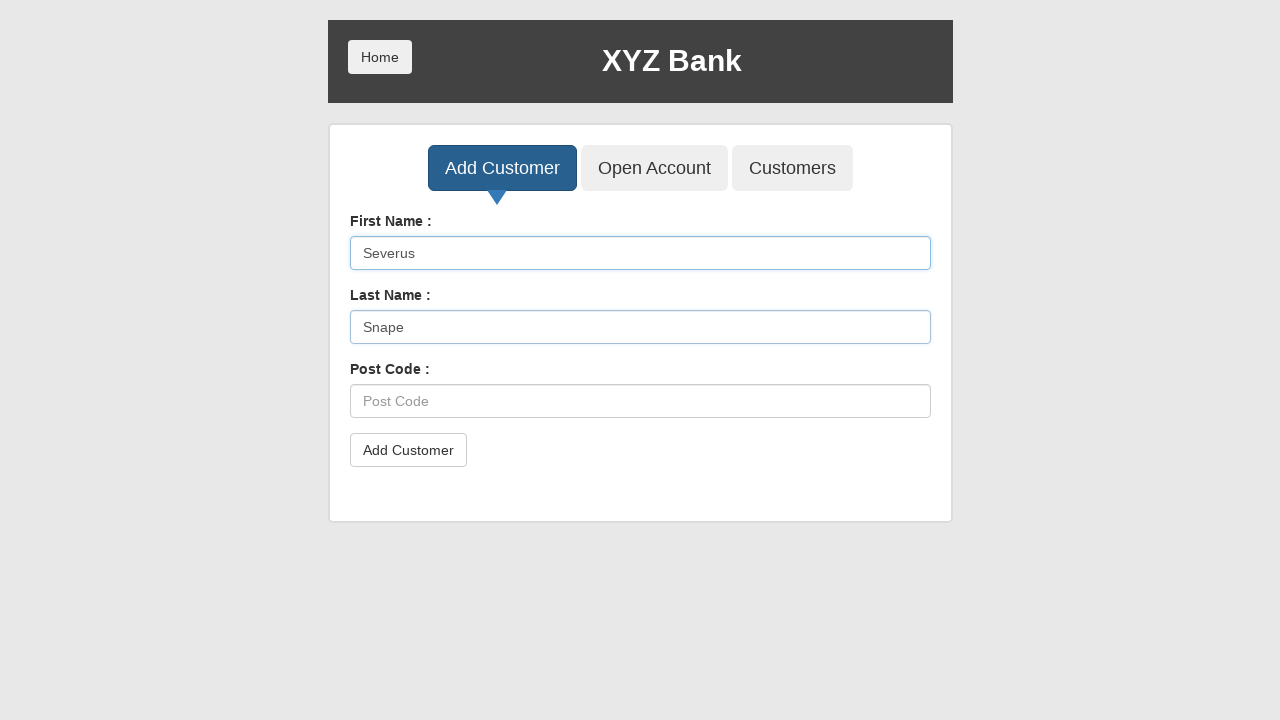

Waited 2 seconds after entering last name
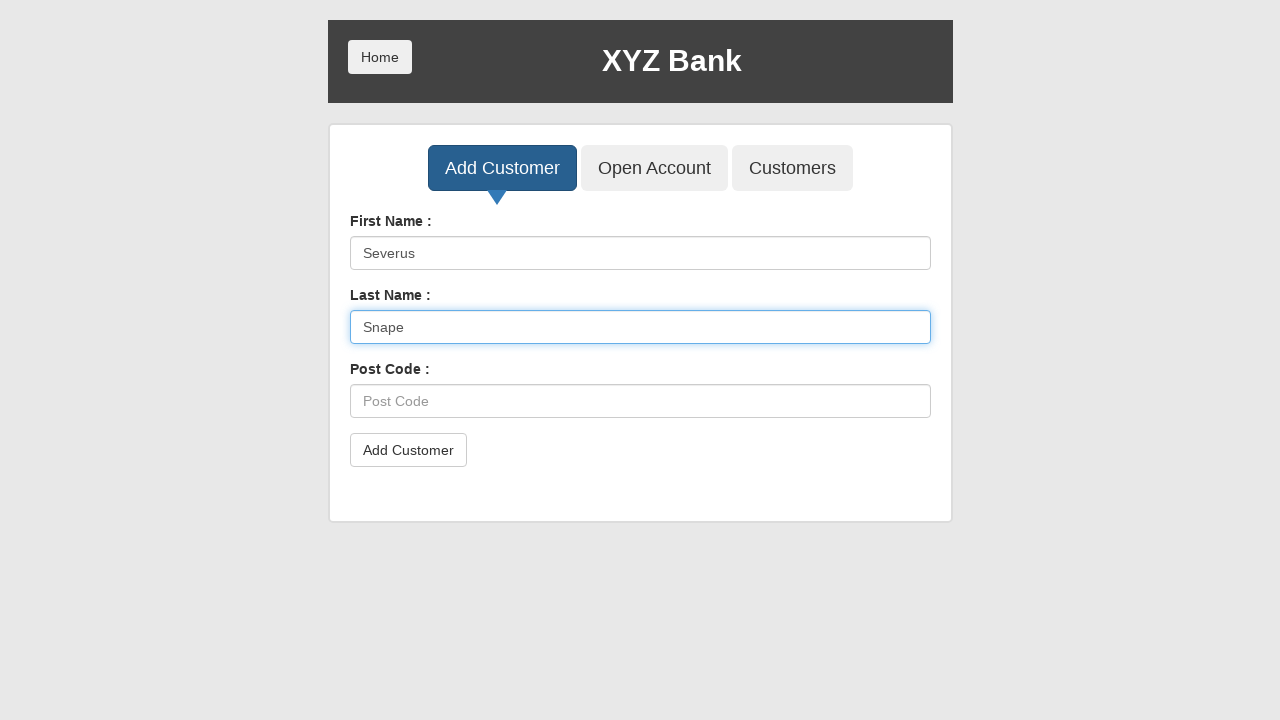

Filled Post Code field with '3344' on body > div > div > div.ng-scope > div > div.ng-scope > div > div > form > div:nt
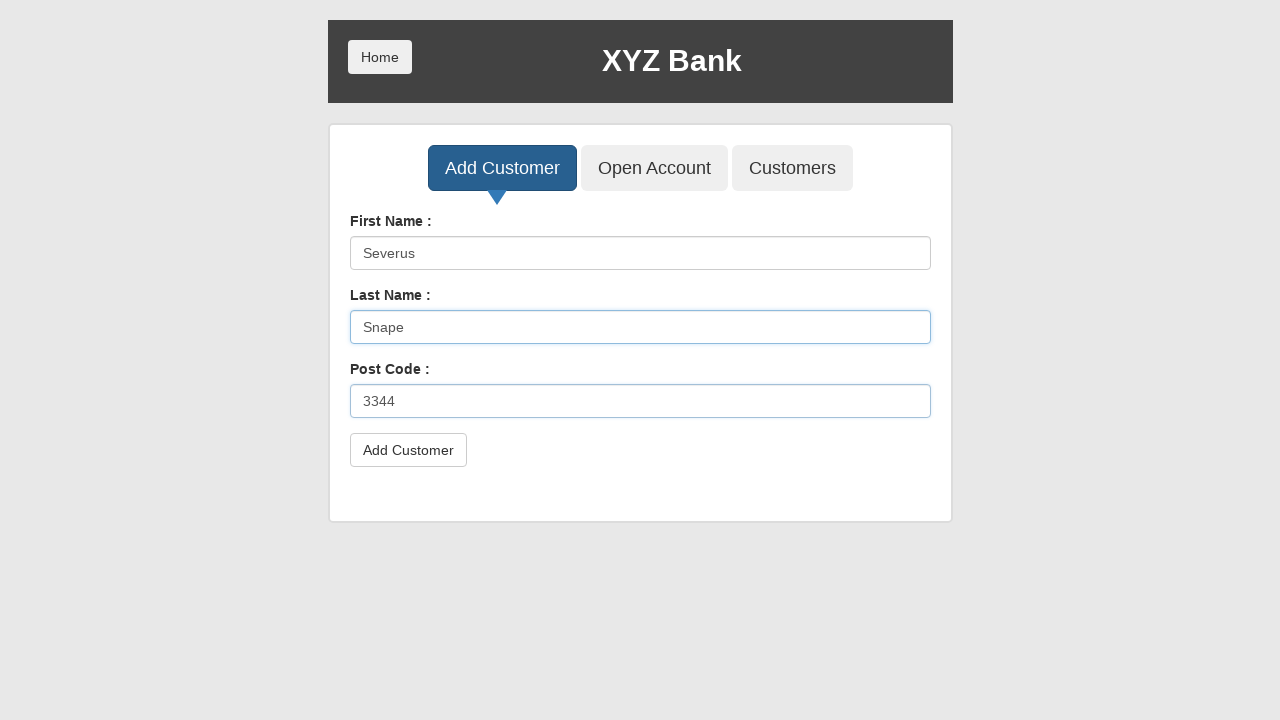

Waited 2 seconds after entering post code
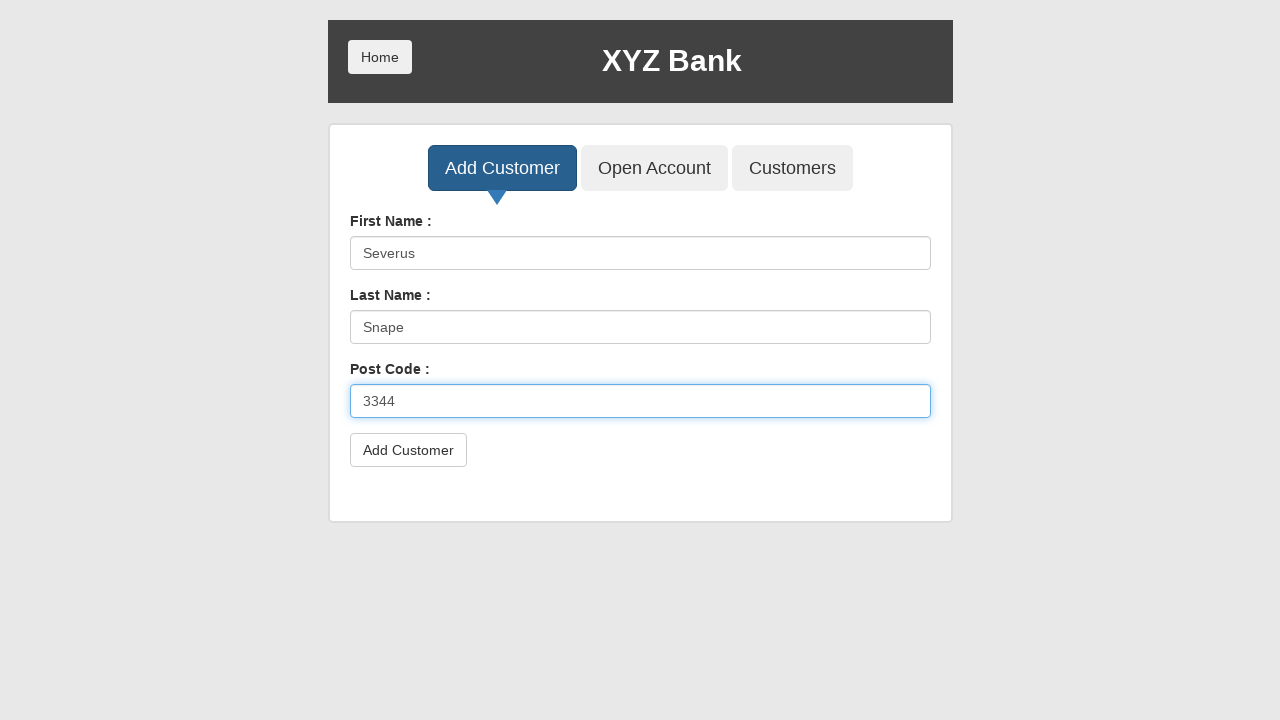

Clicked Add Customer submit button at (408, 450) on body > div > div > div.ng-scope > div > div.ng-scope > div > div > form > button
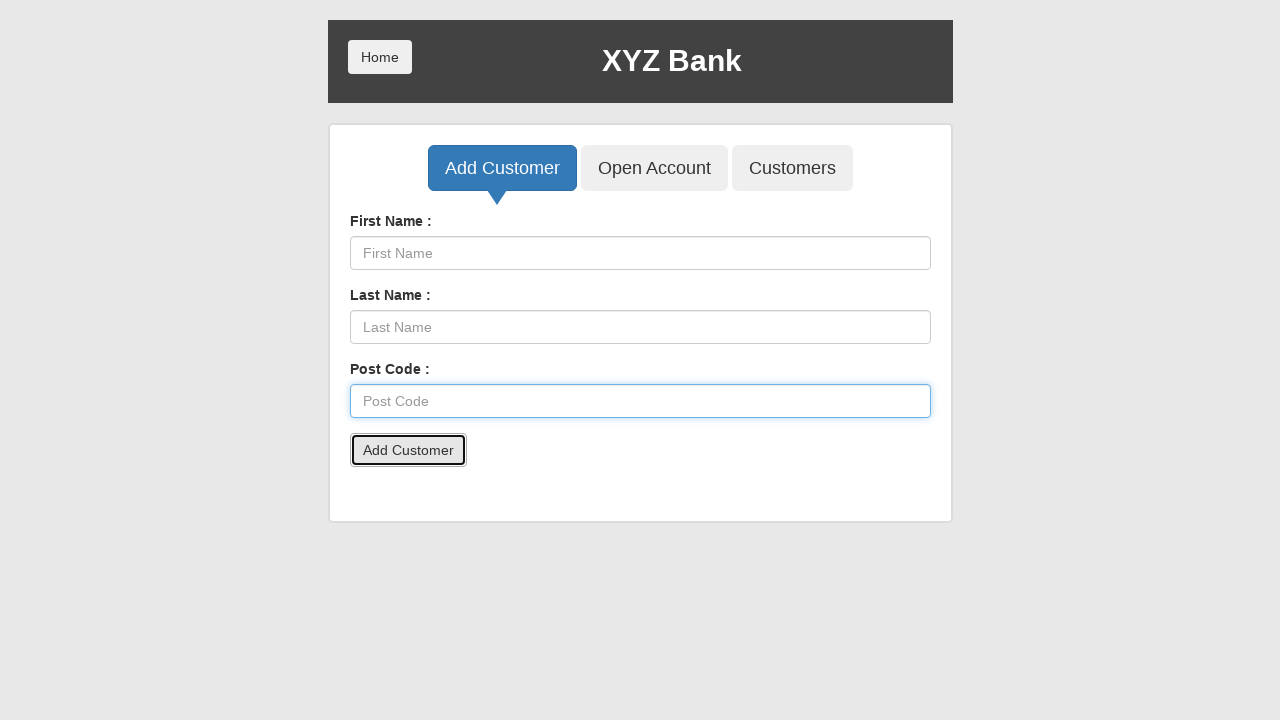

Waited 2 seconds for form submission to process
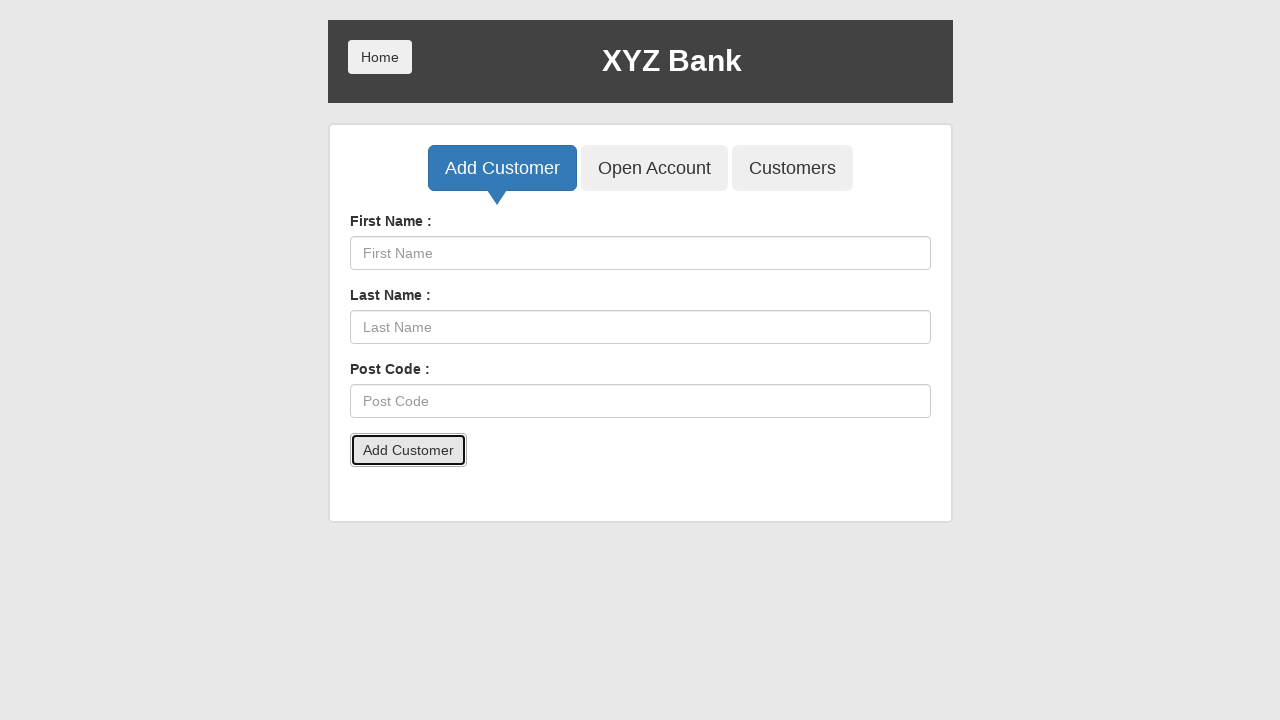

Set up dialog handler to accept alerts
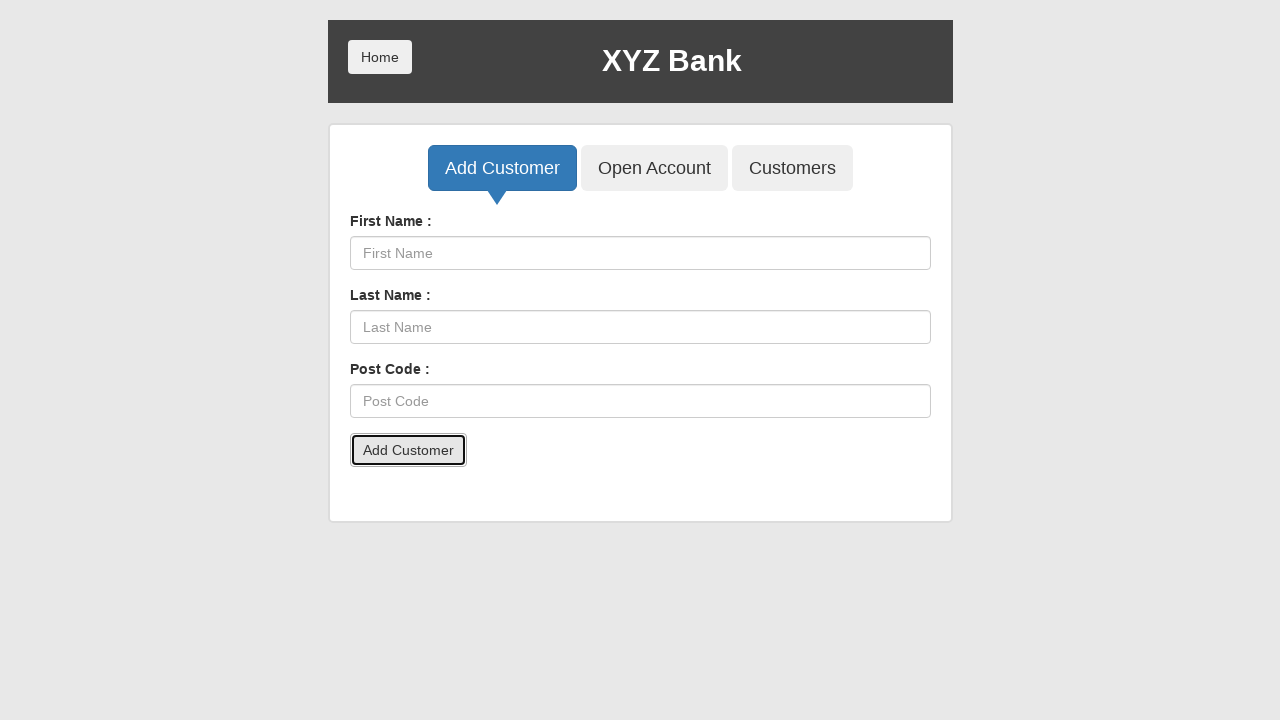

Waited 2 seconds after accepting alert
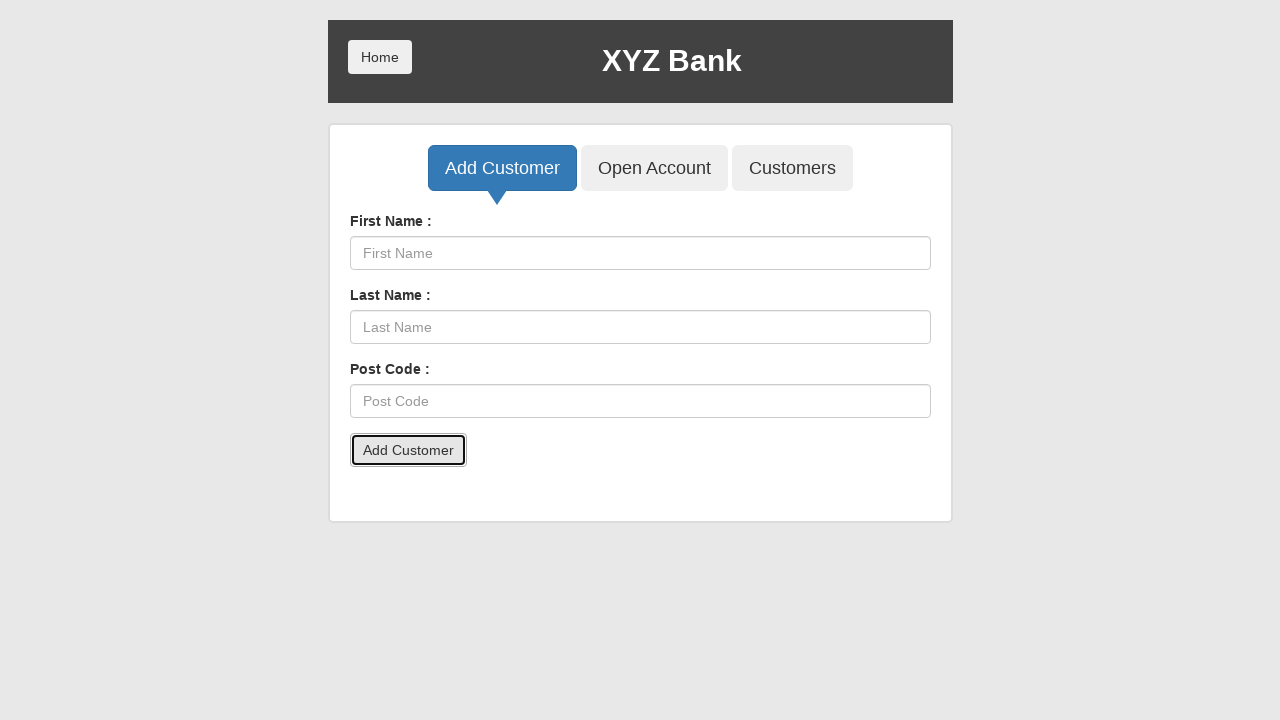

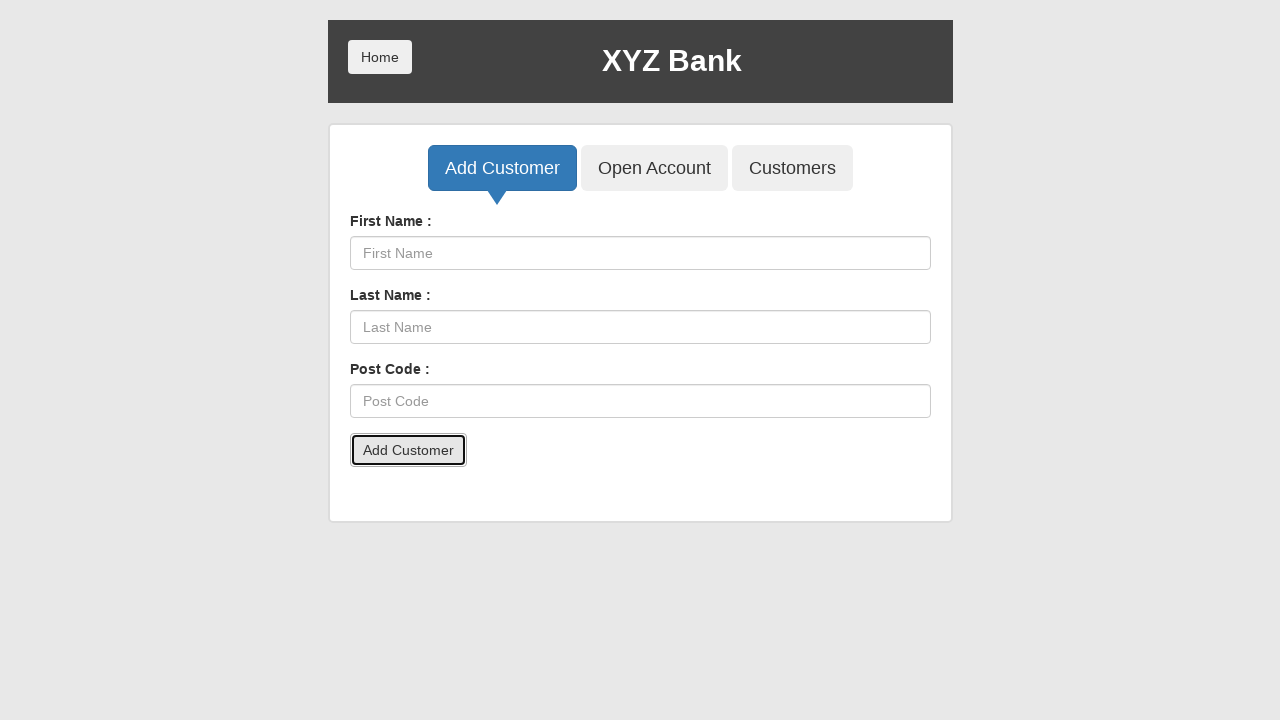